Tests page scrolling functionality by scrolling down the page in multiple steps using JavaScript execution

Starting URL: https://vctcpune.com/

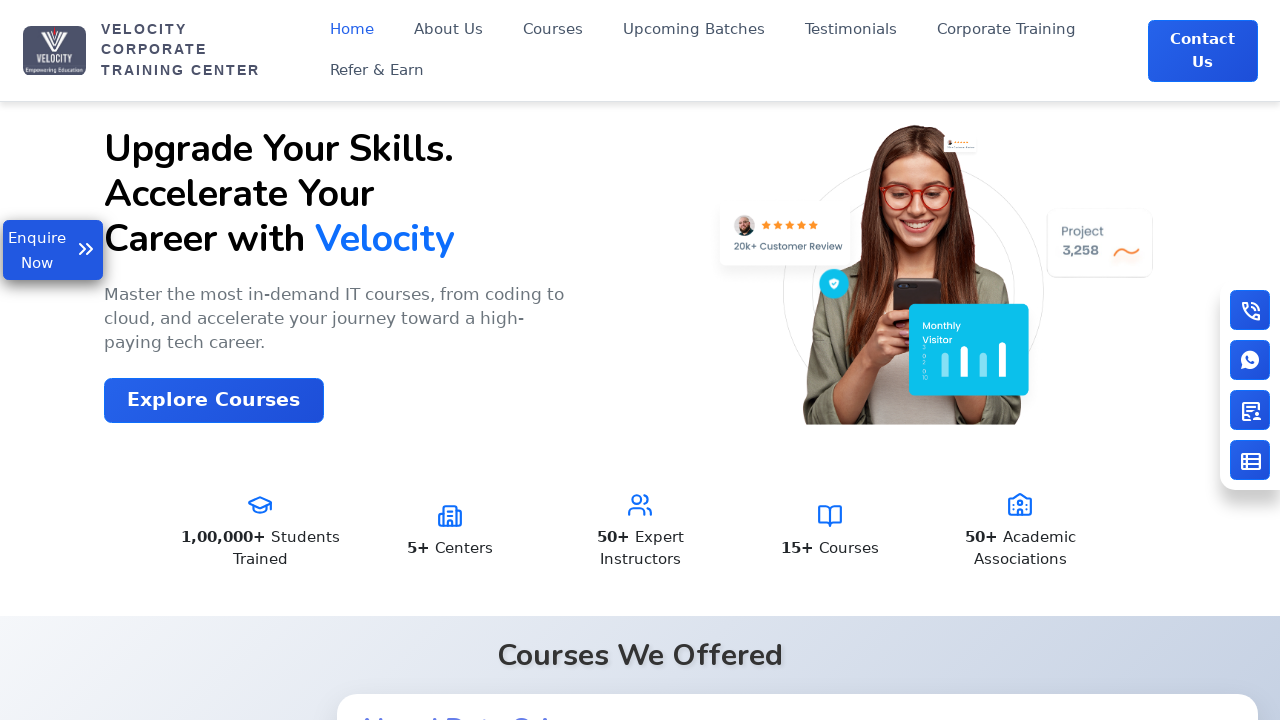

Scrolled down the page by 900 pixels using JavaScript
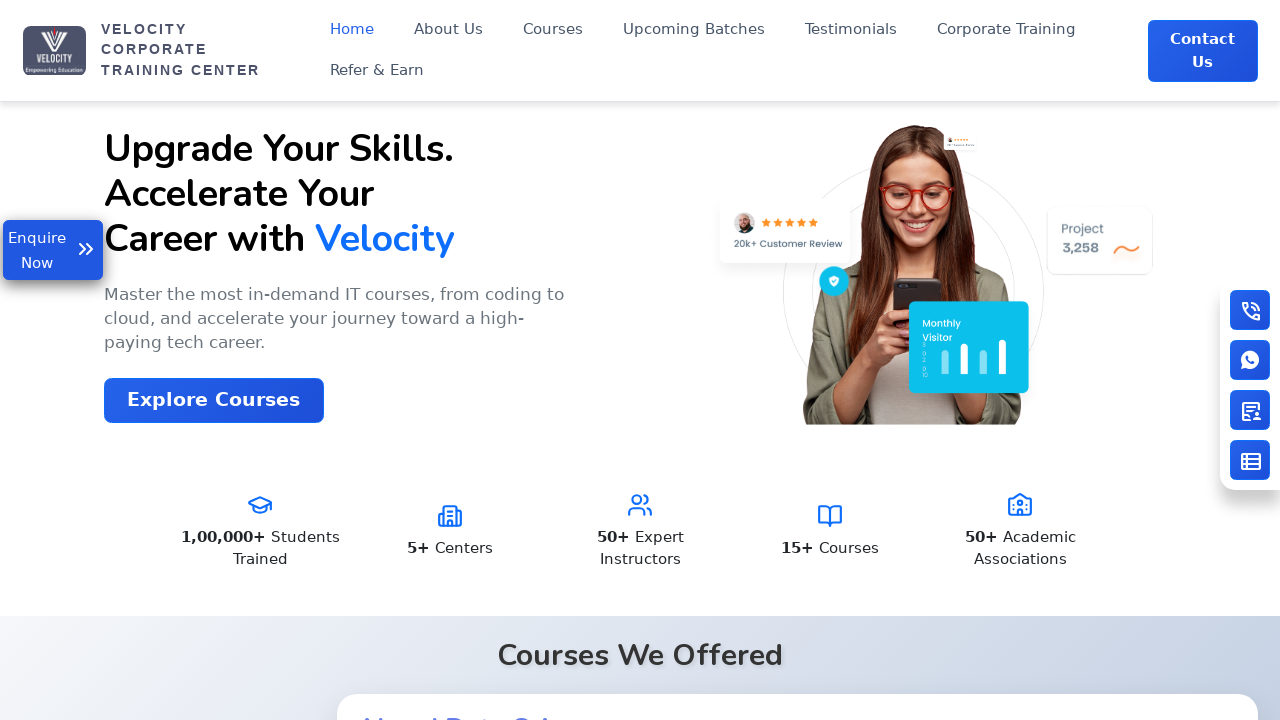

Waited 1 second for initial scroll to complete
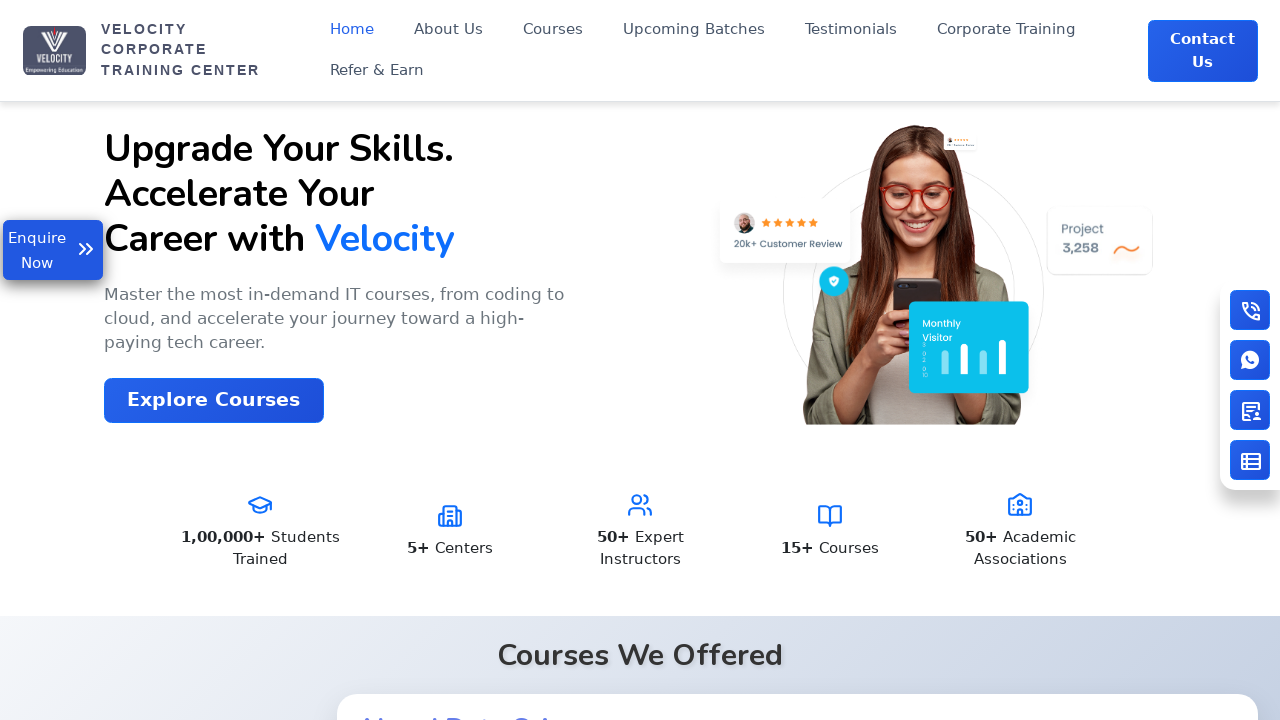

Scrolled down the page further by 2000 pixels using JavaScript
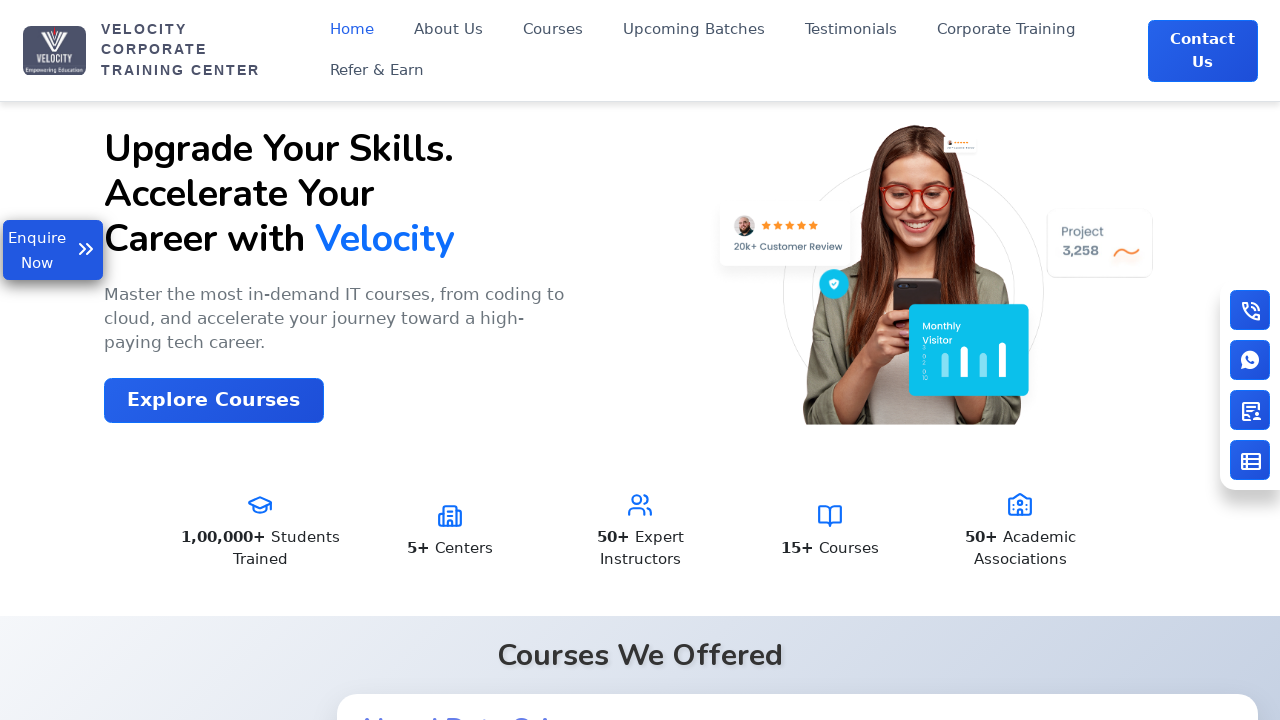

Waited 1 second for second scroll to complete
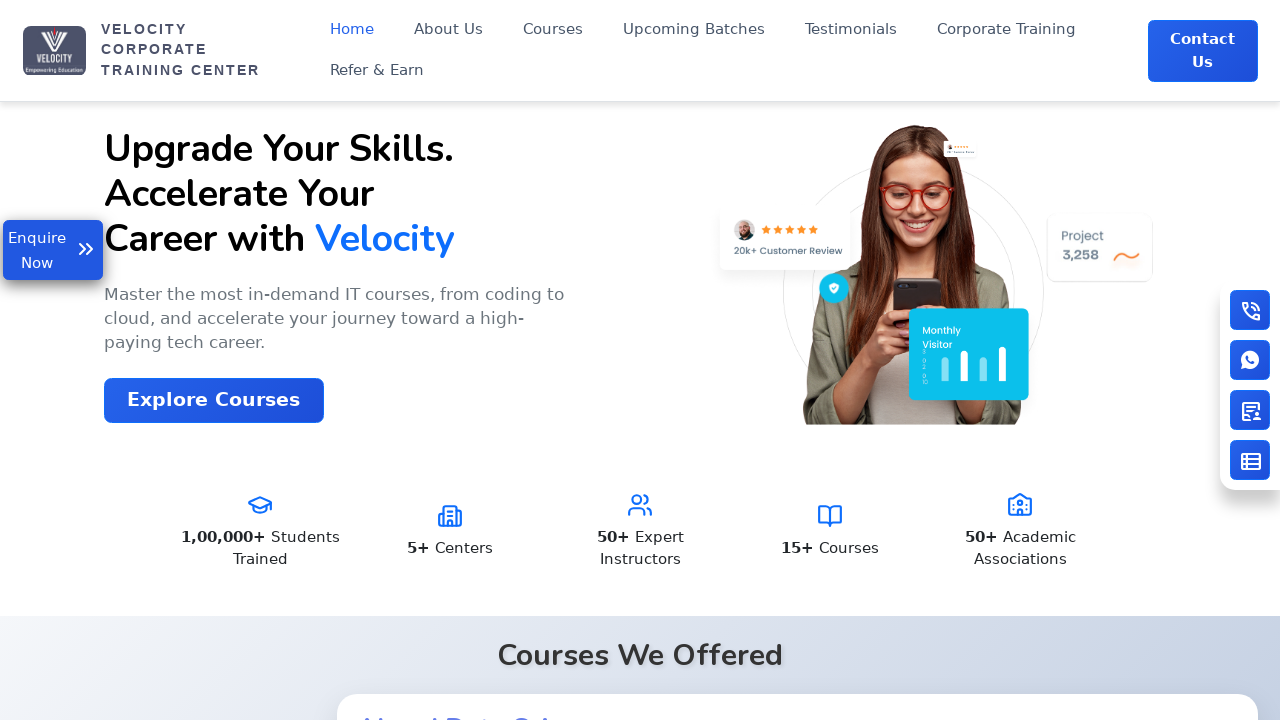

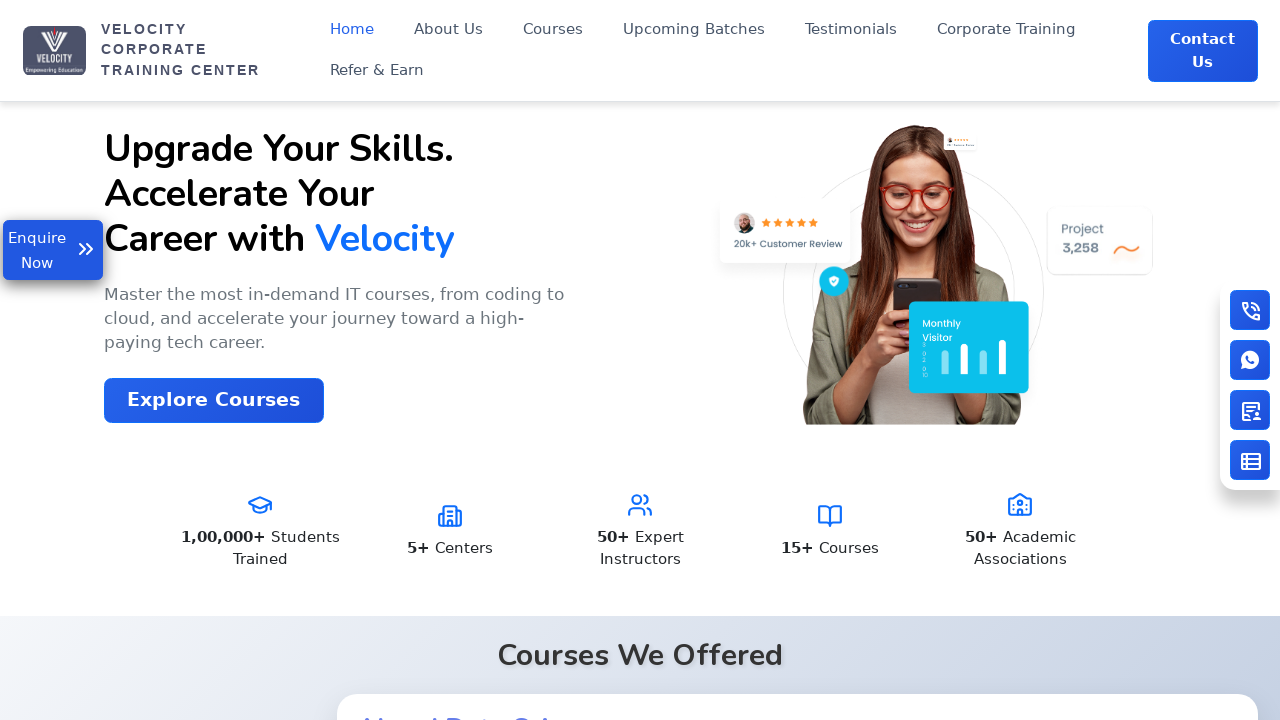